Navigates to jQuery UI Button demo page and clicks on a submit button

Starting URL: https://jqueryui.com

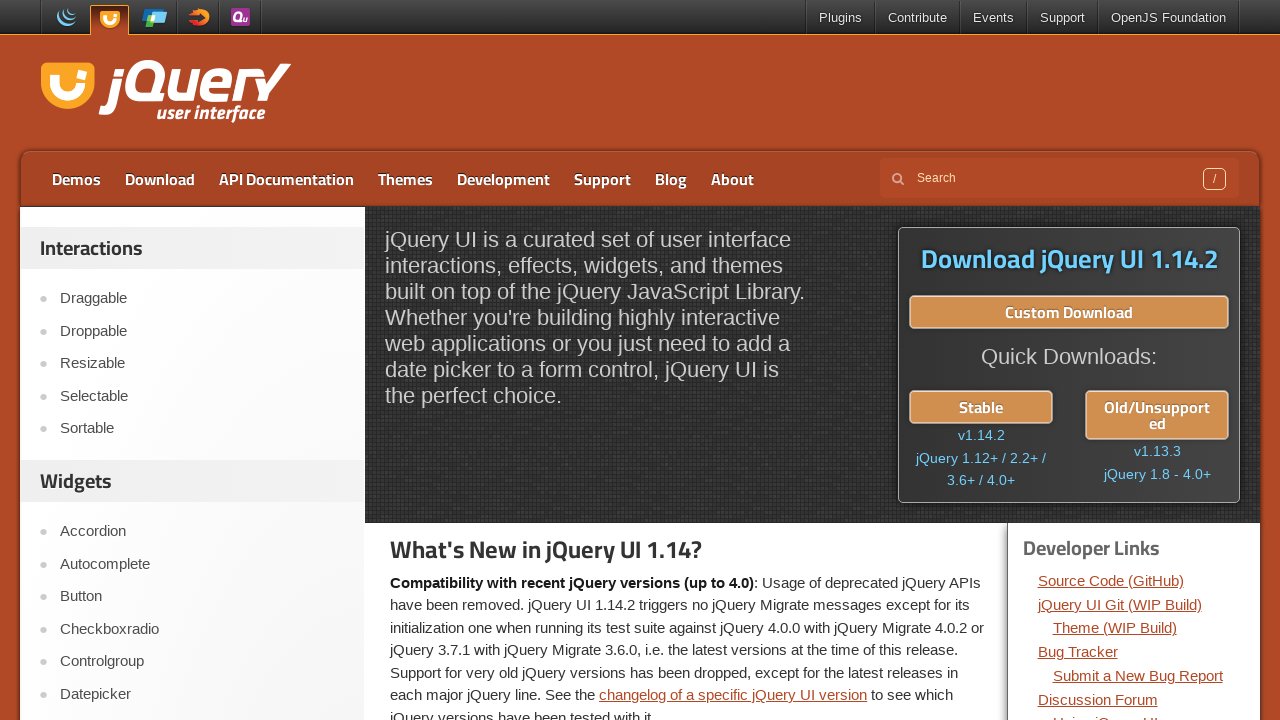

Navigated to jQuery UI homepage
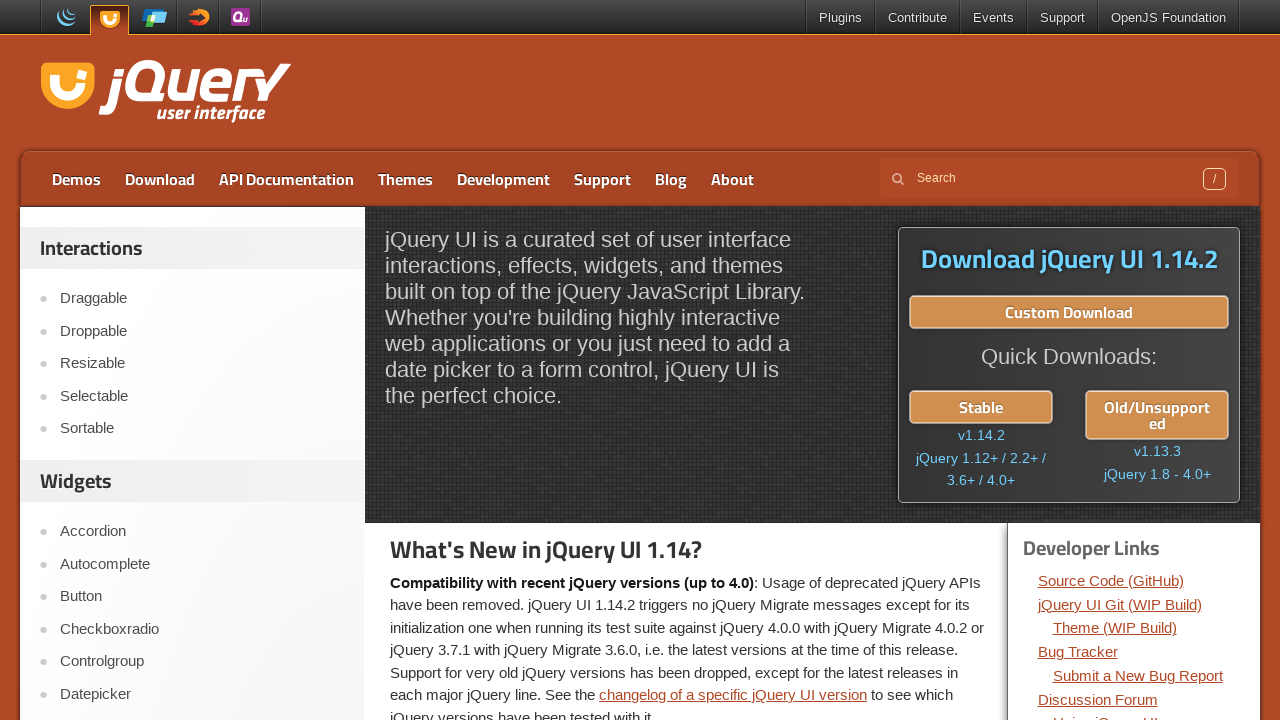

Clicked on Button link to navigate to button demo page at (202, 597) on xpath=//a[text() = 'Button']
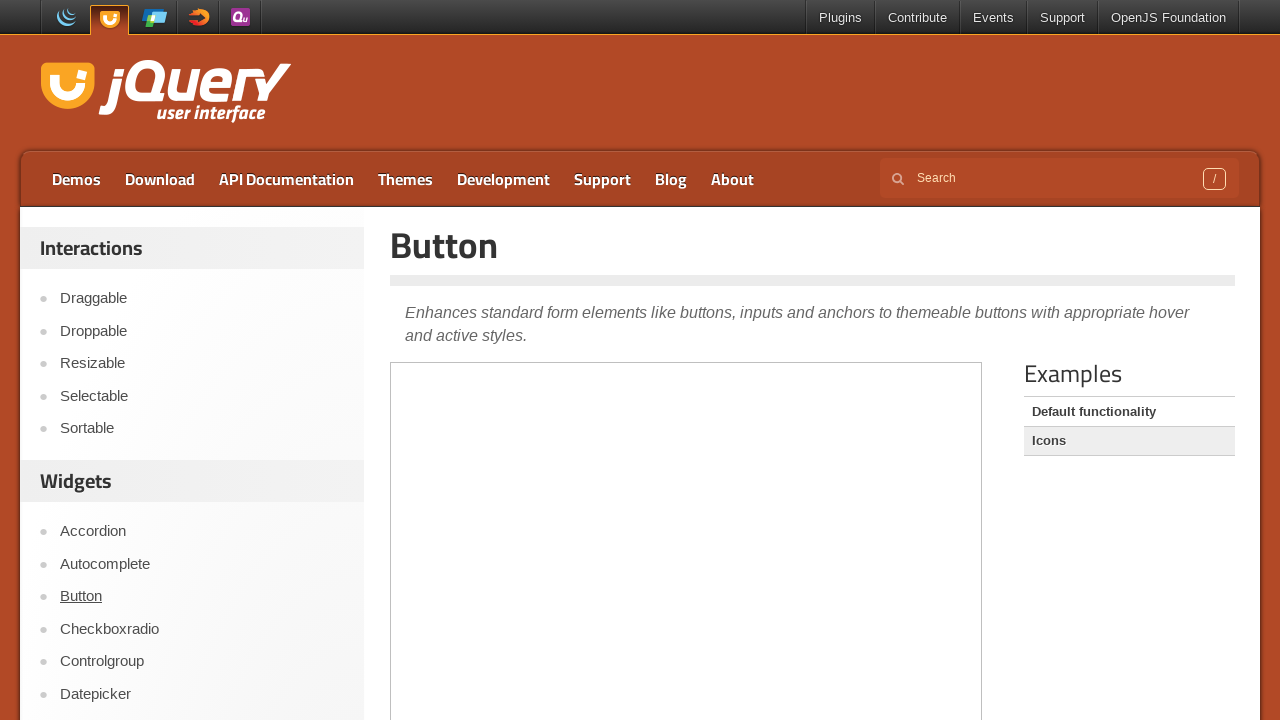

Located iframe containing the demo
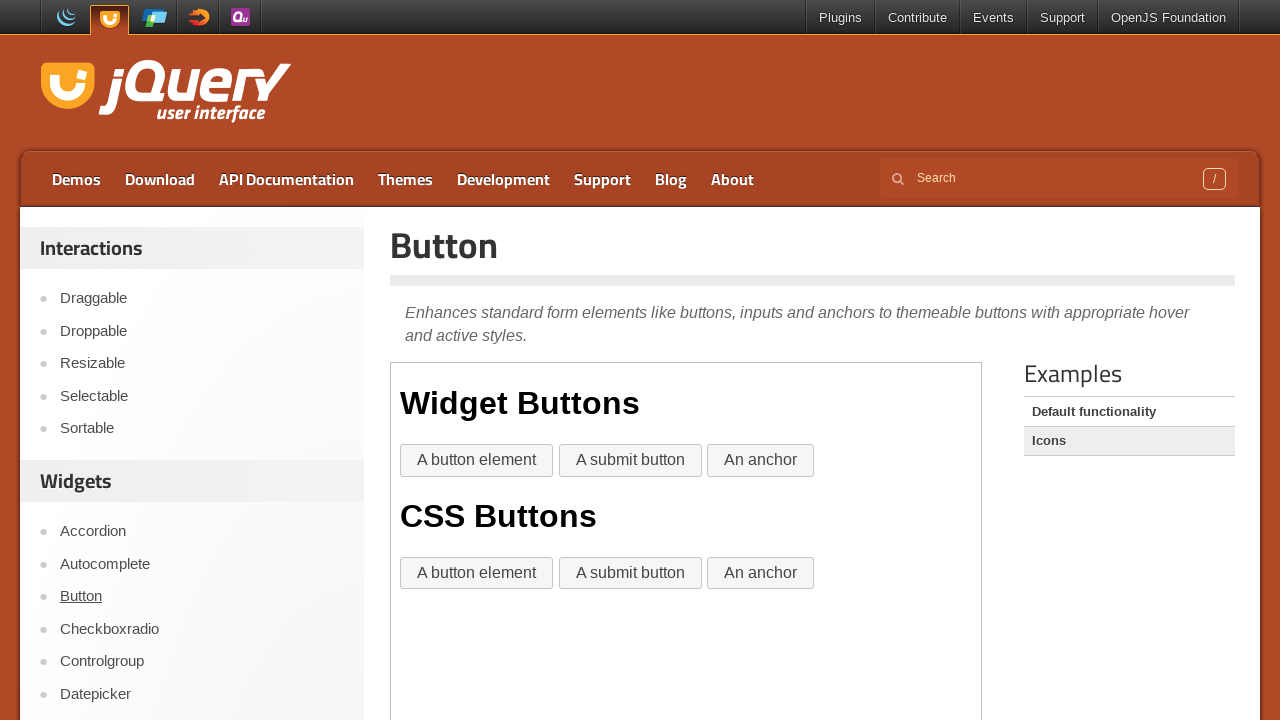

Clicked on the submit button in the demo at (630, 461) on iframe >> nth=0 >> internal:control=enter-frame >> xpath=//input[@value = 'A sub
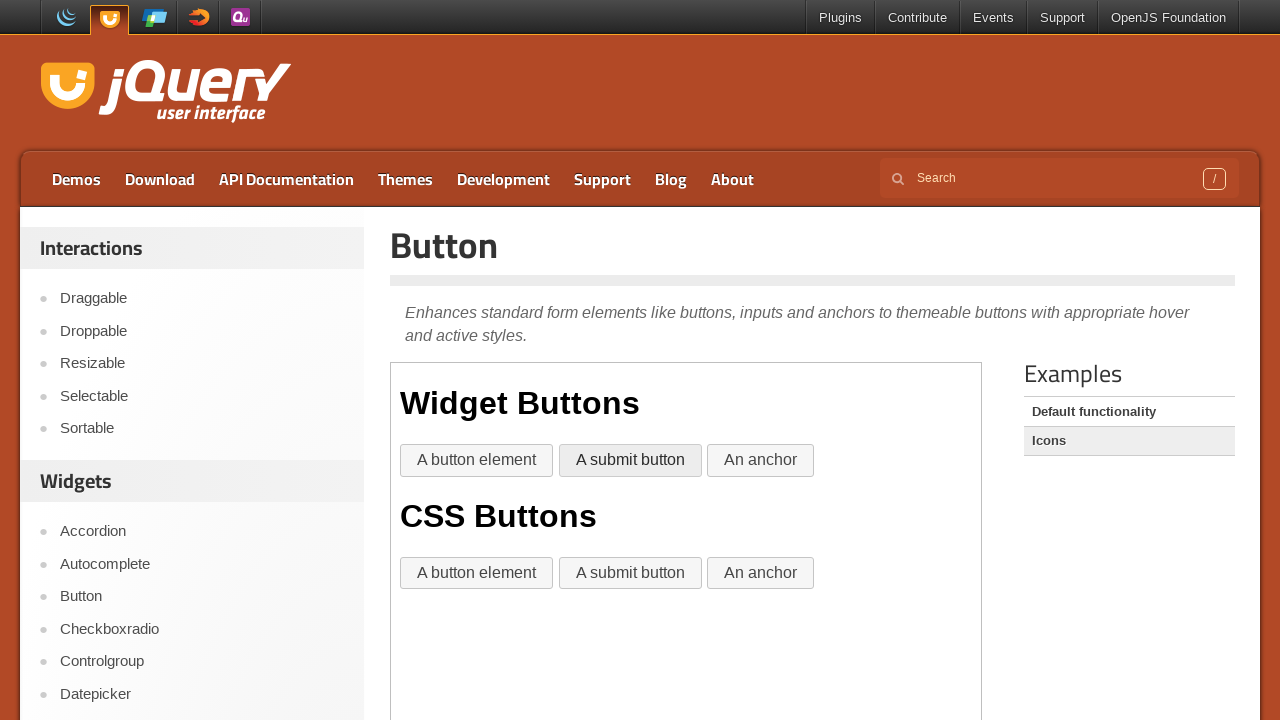

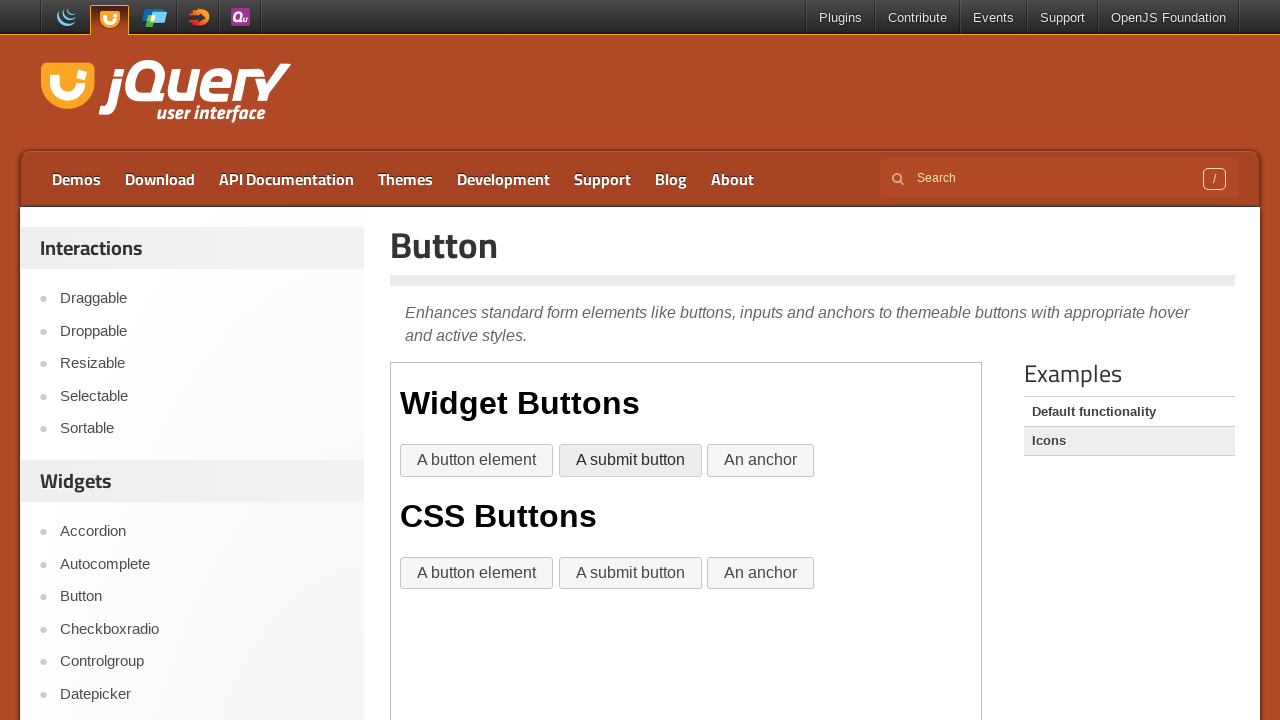